Tests an explicit wait scenario where the script waits for a price element to show $100, clicks a book button, waits for a text message, reads a value, calculates a mathematical result, and submits the answer.

Starting URL: http://suninjuly.github.io/explicit_wait2.html

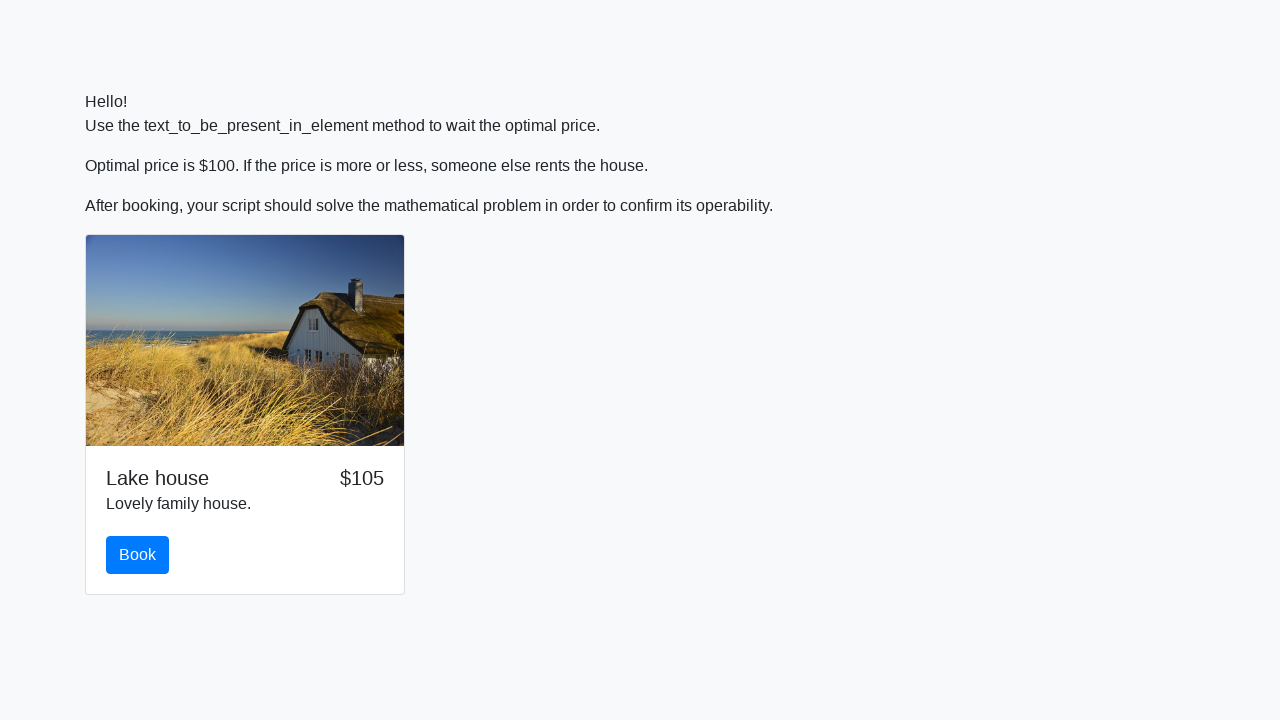

Waited for price element to display $100
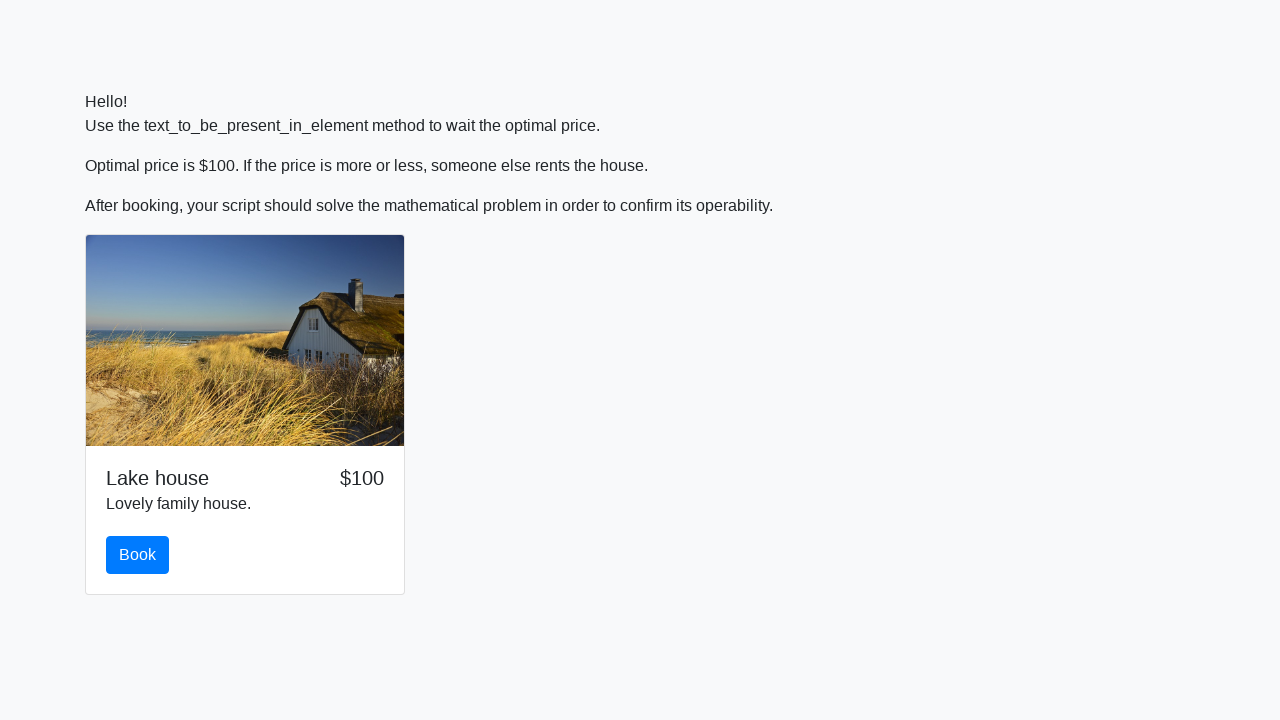

Clicked the book button at (138, 555) on #book
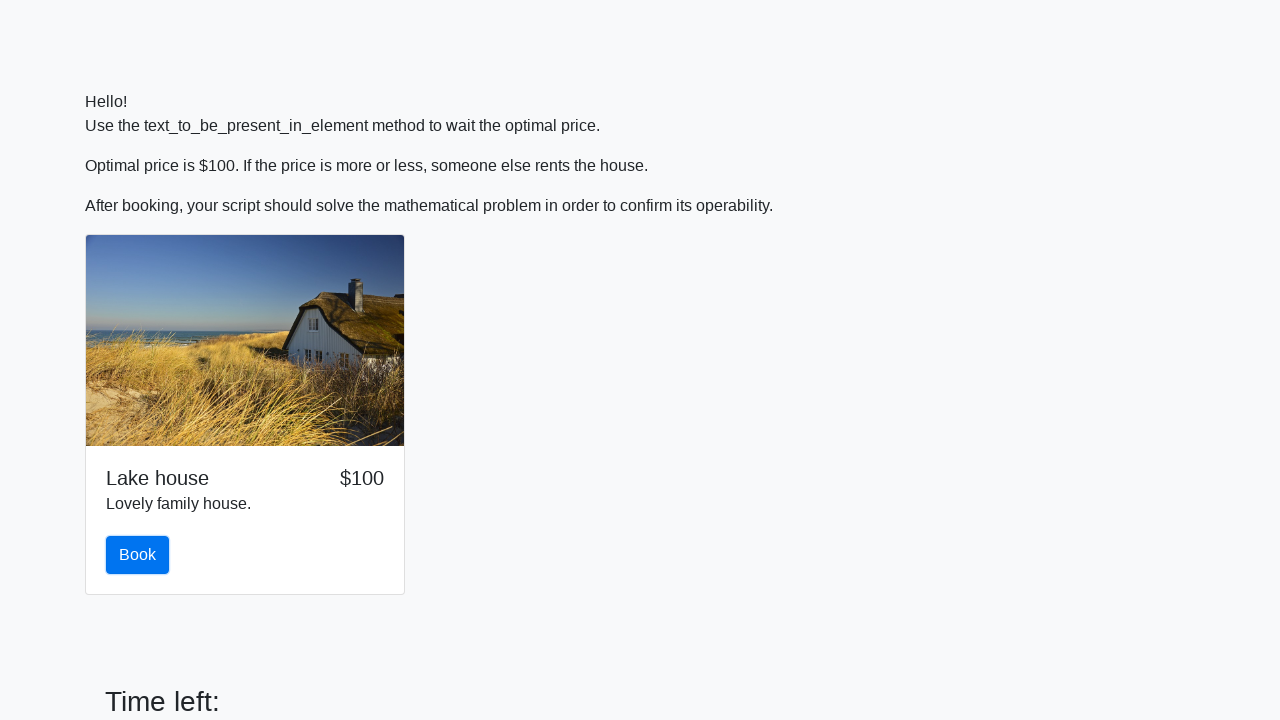

Waited for 'Math is real magic!' message to appear
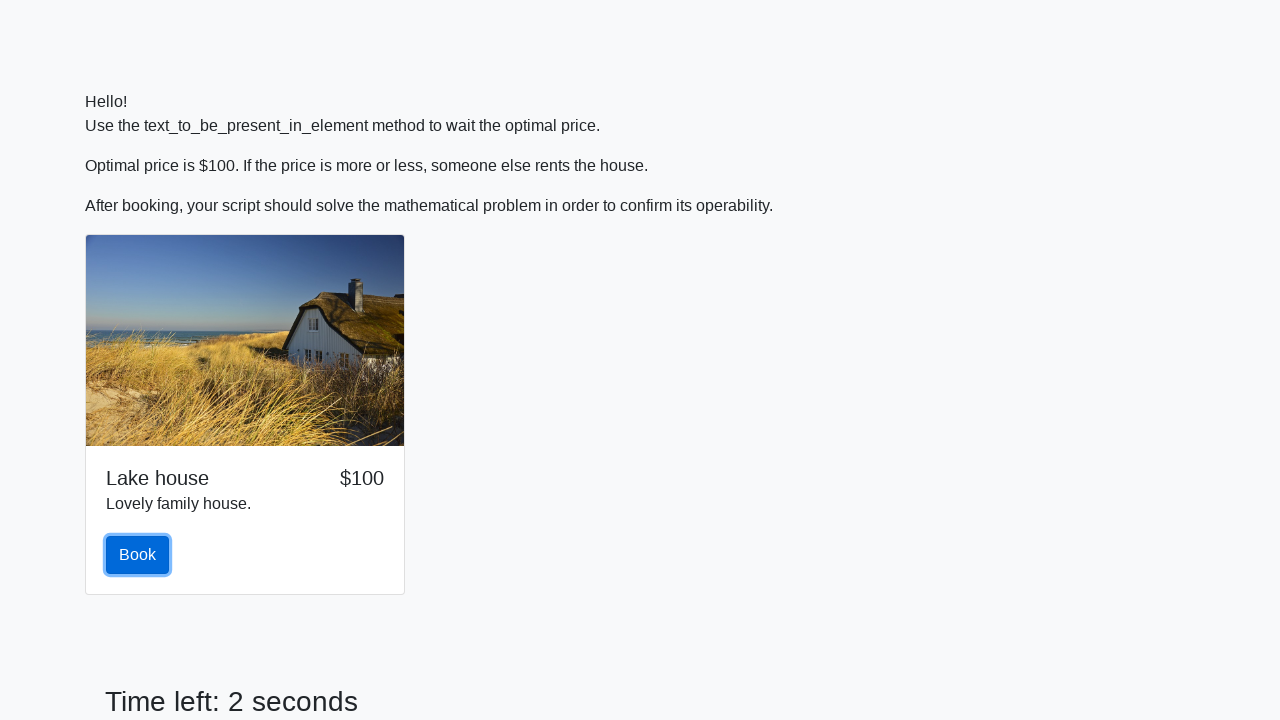

Retrieved input value: 717
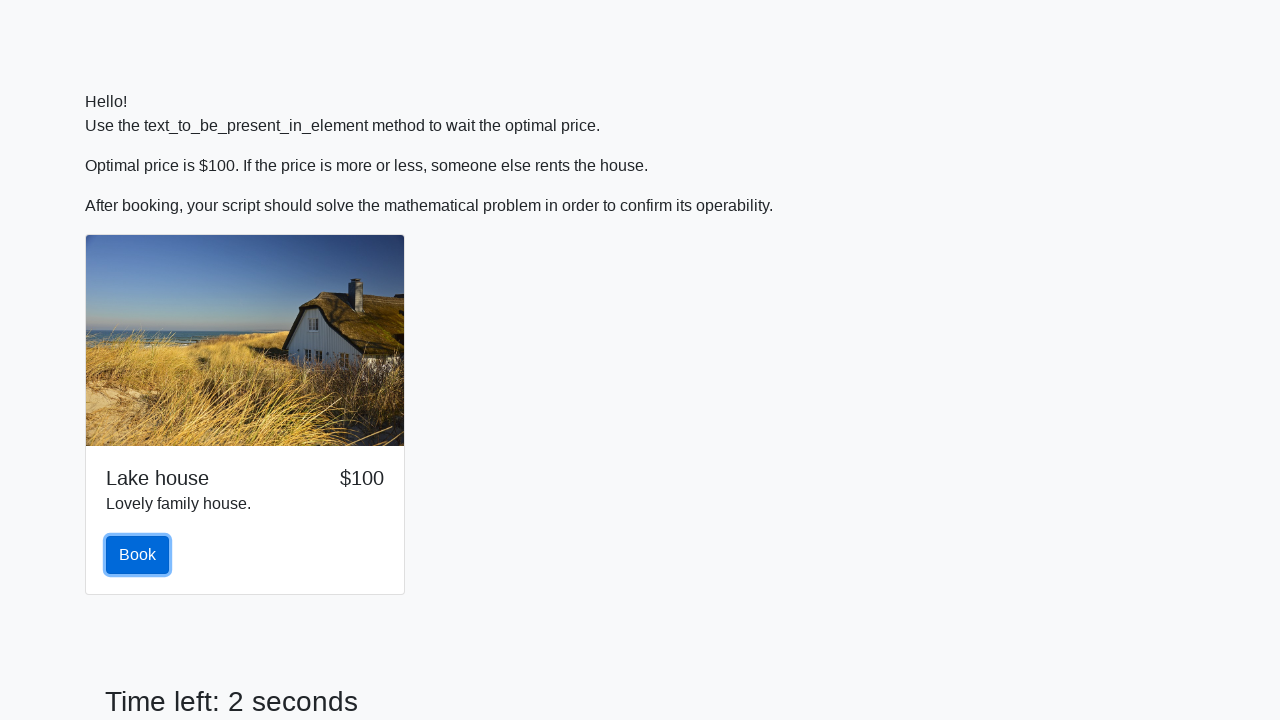

Calculated result: 2.064884169404649
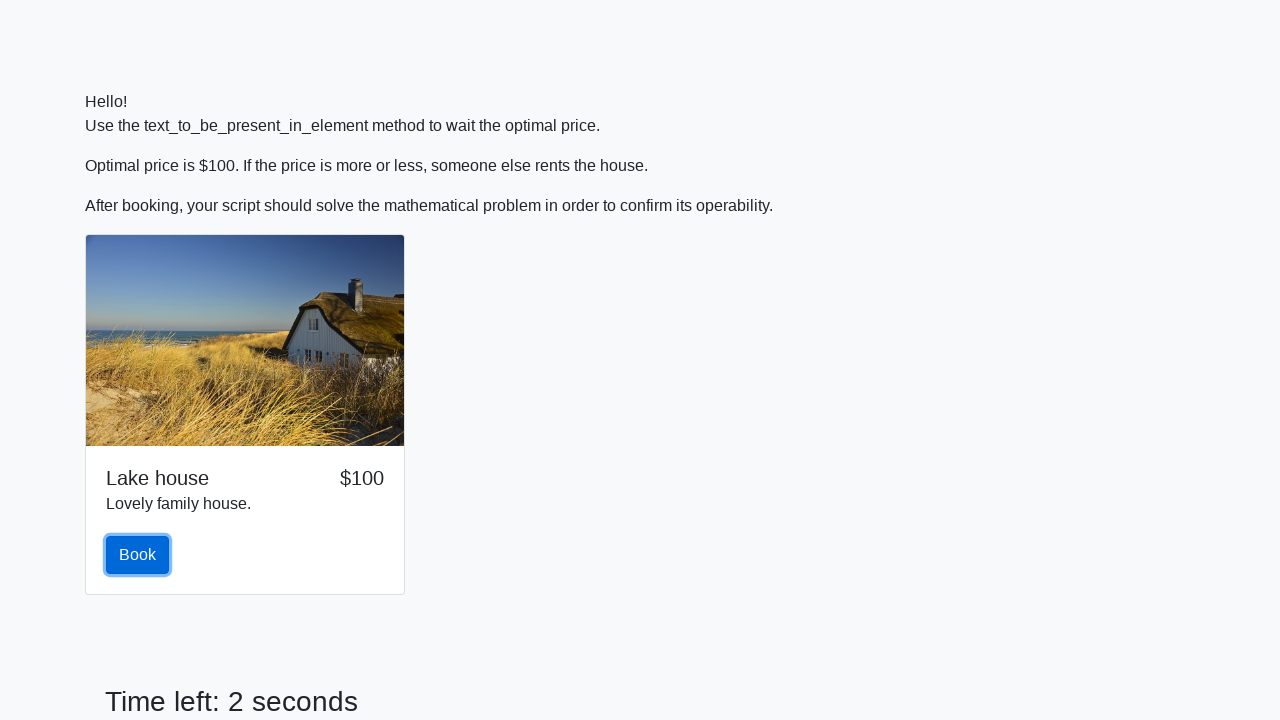

Filled answer field with calculated value: 2.064884169404649 on #answer
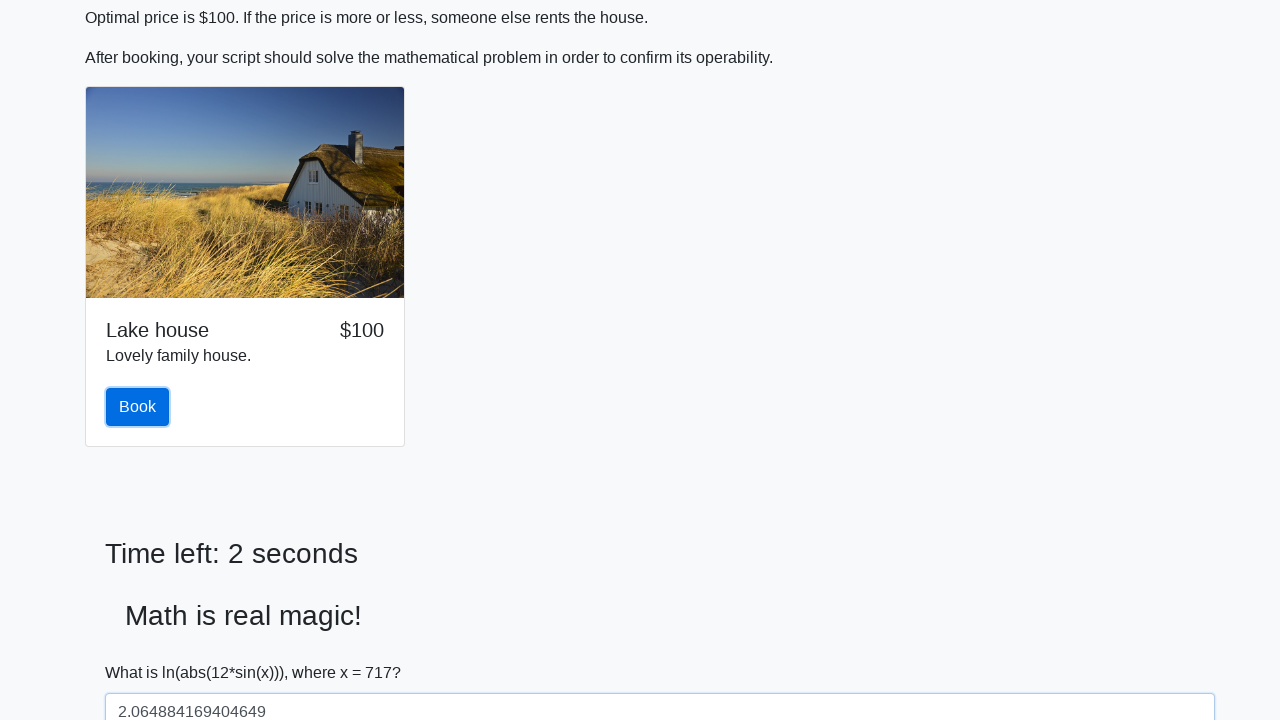

Clicked solve button to submit answer at (143, 651) on #solve
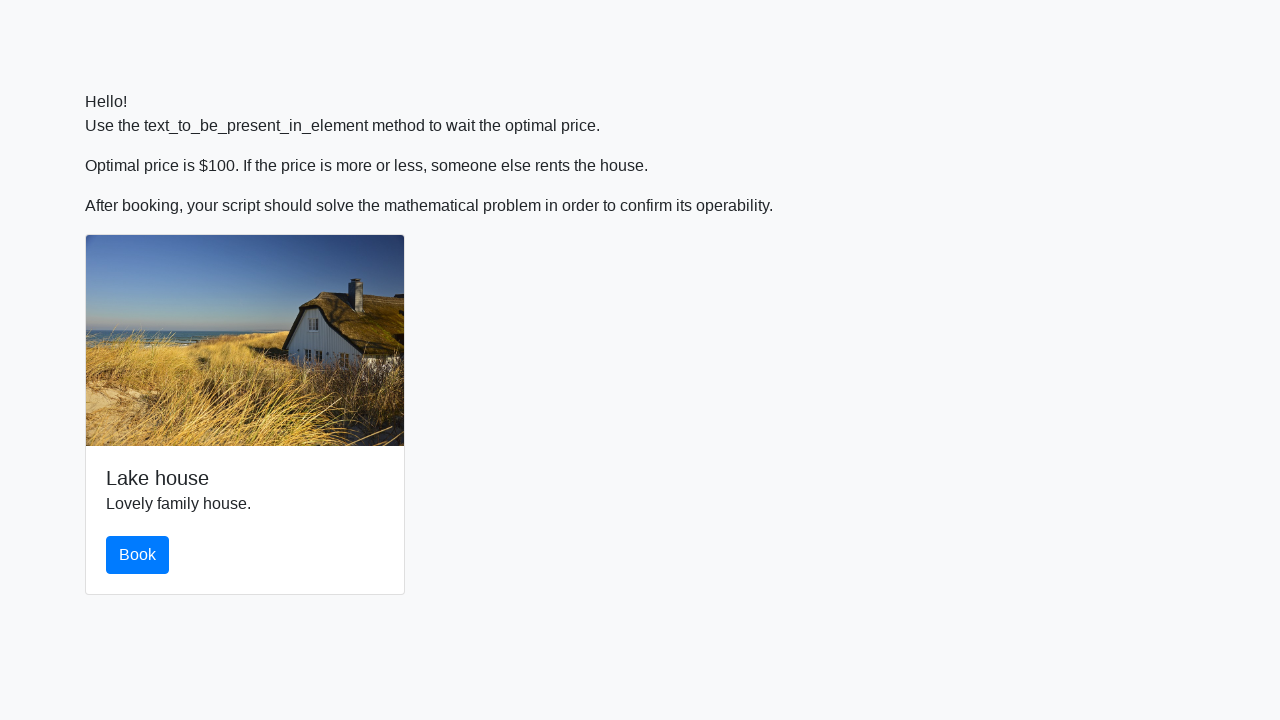

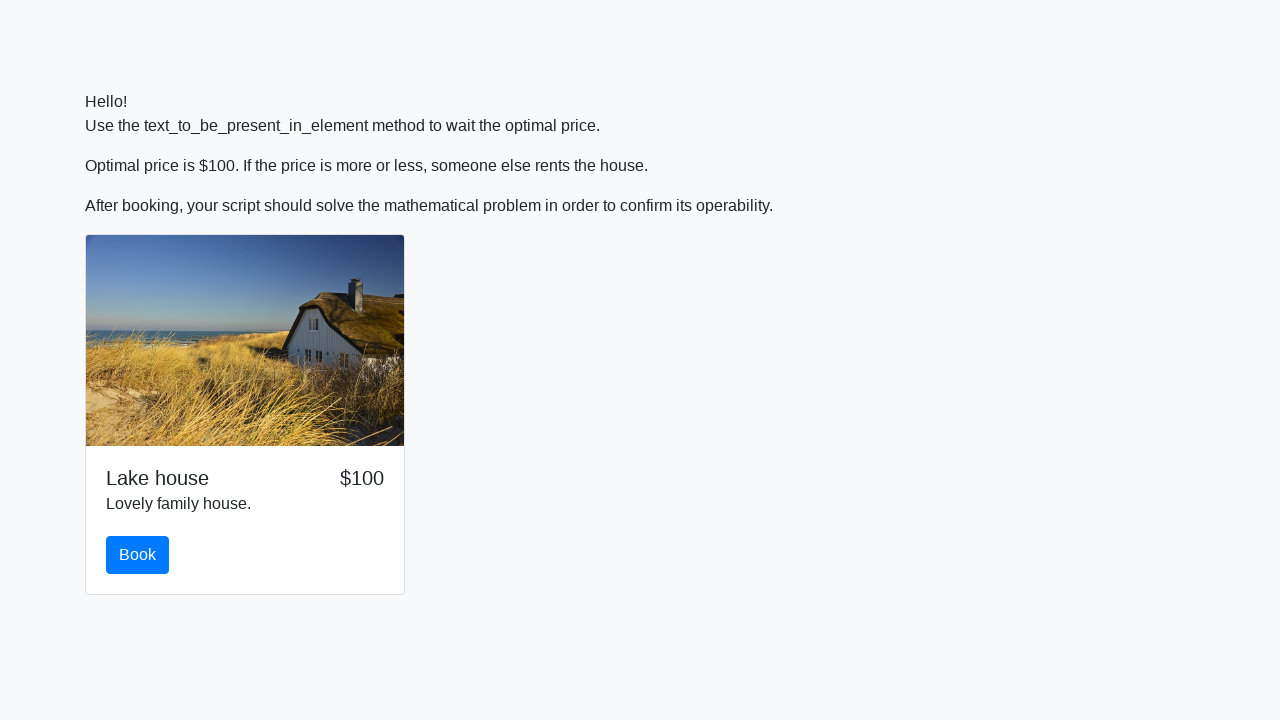